Solves a math problem by extracting a value from an element attribute, calculating a formula, and submitting the answer along with checkbox selections

Starting URL: http://suninjuly.github.io/get_attribute.html

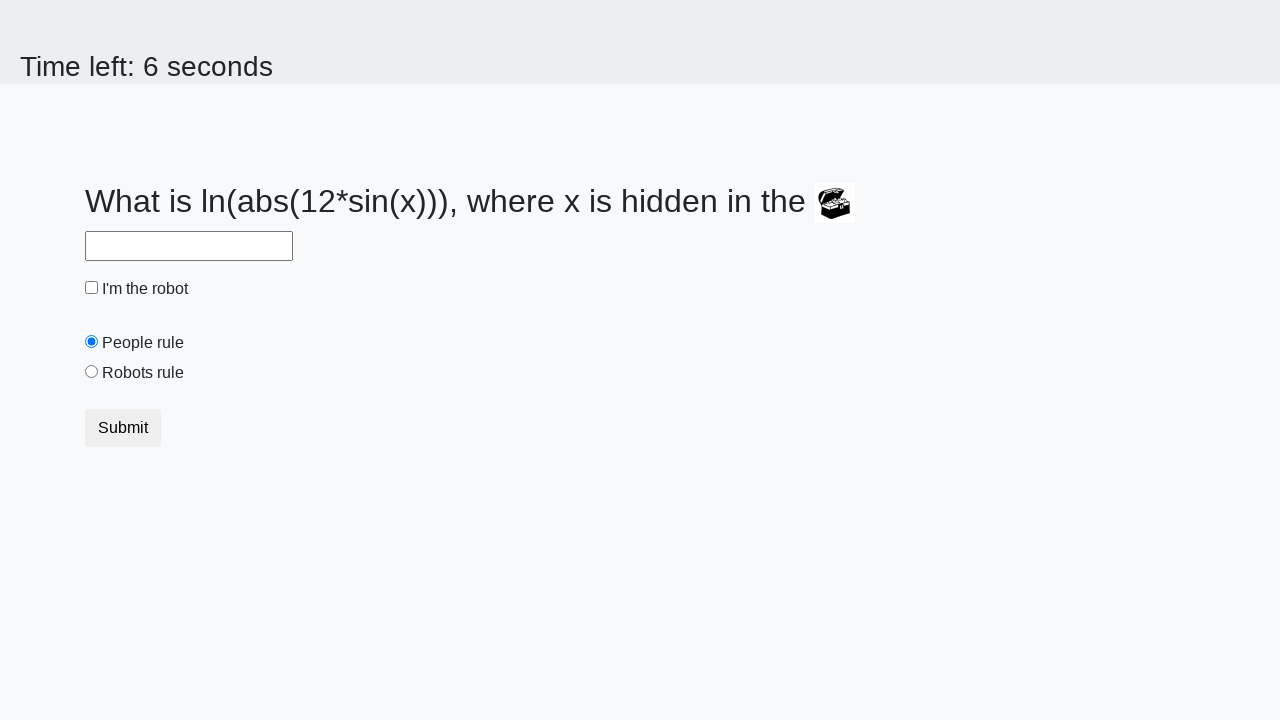

Located treasure element
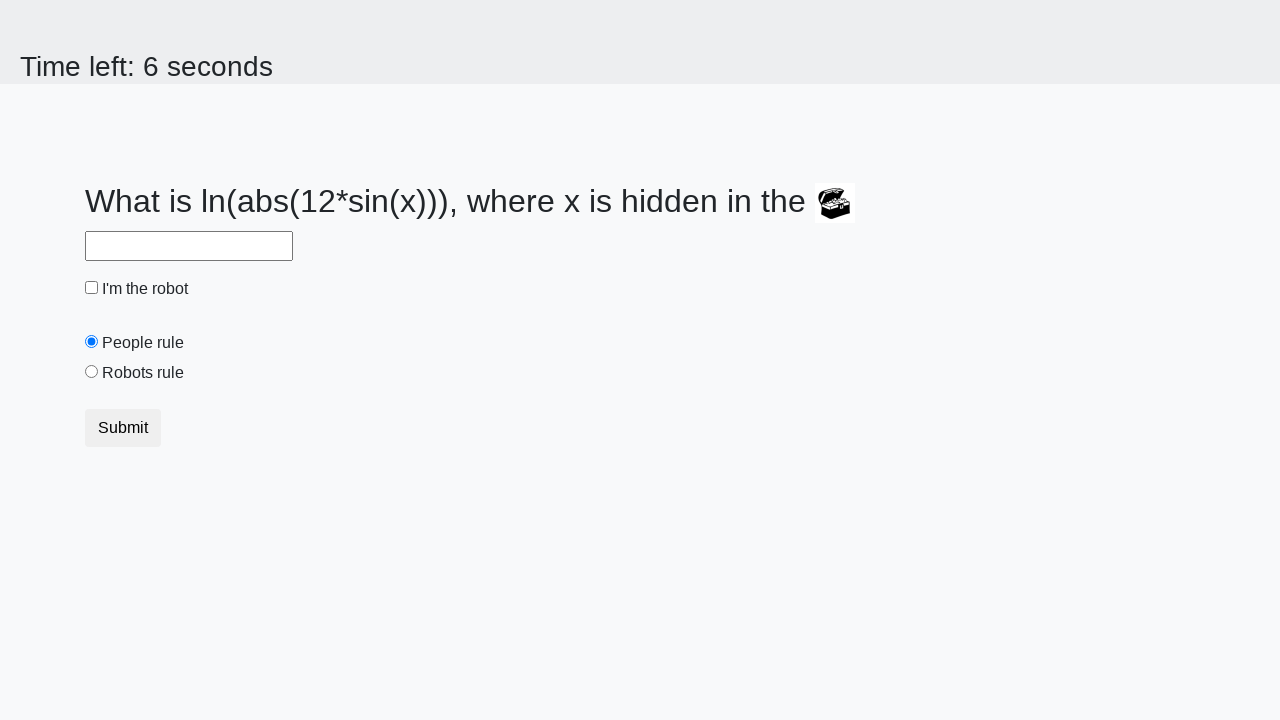

Extracted 'valuex' attribute from treasure element: 836
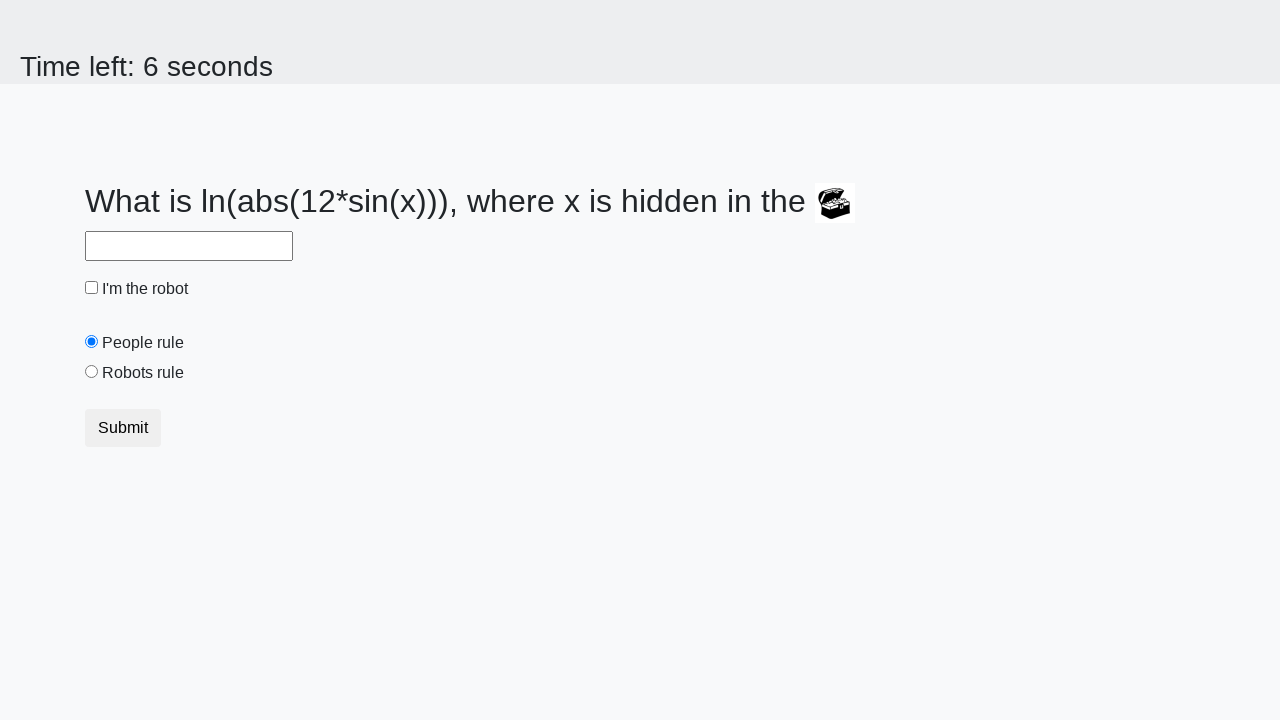

Calculated math formula result: 1.37638867134087
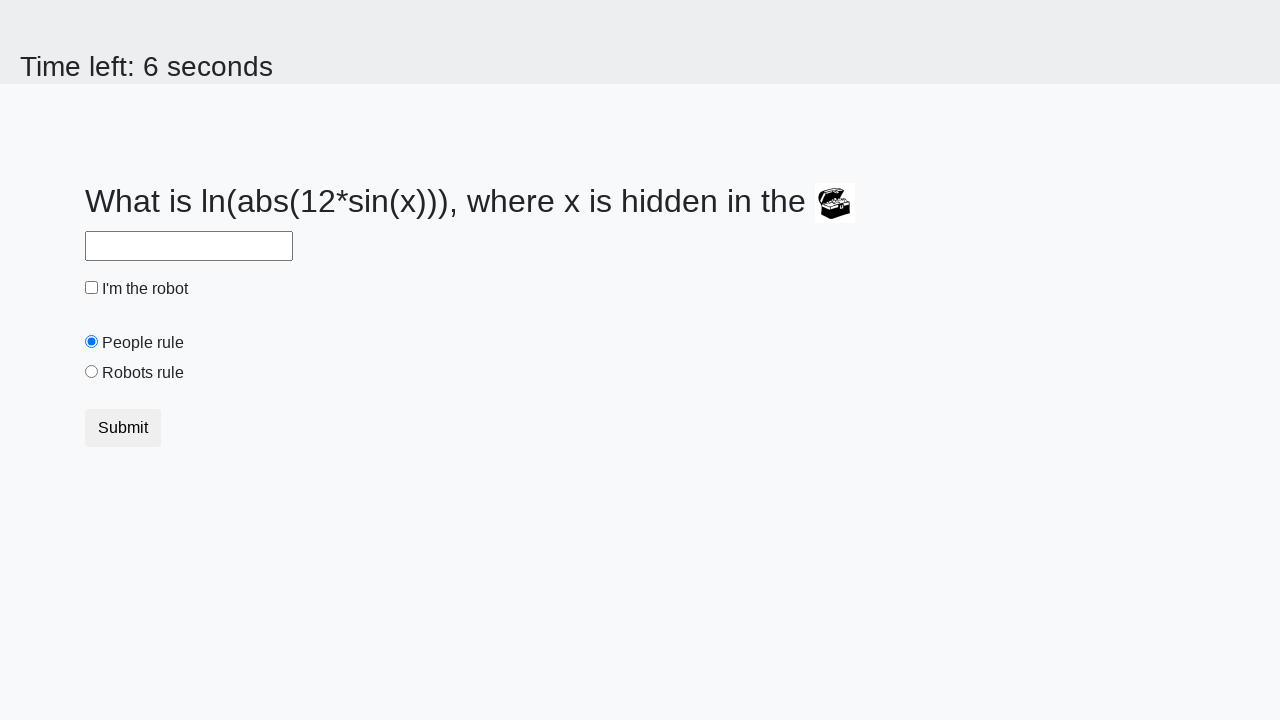

Filled answer field with calculated value on #answer
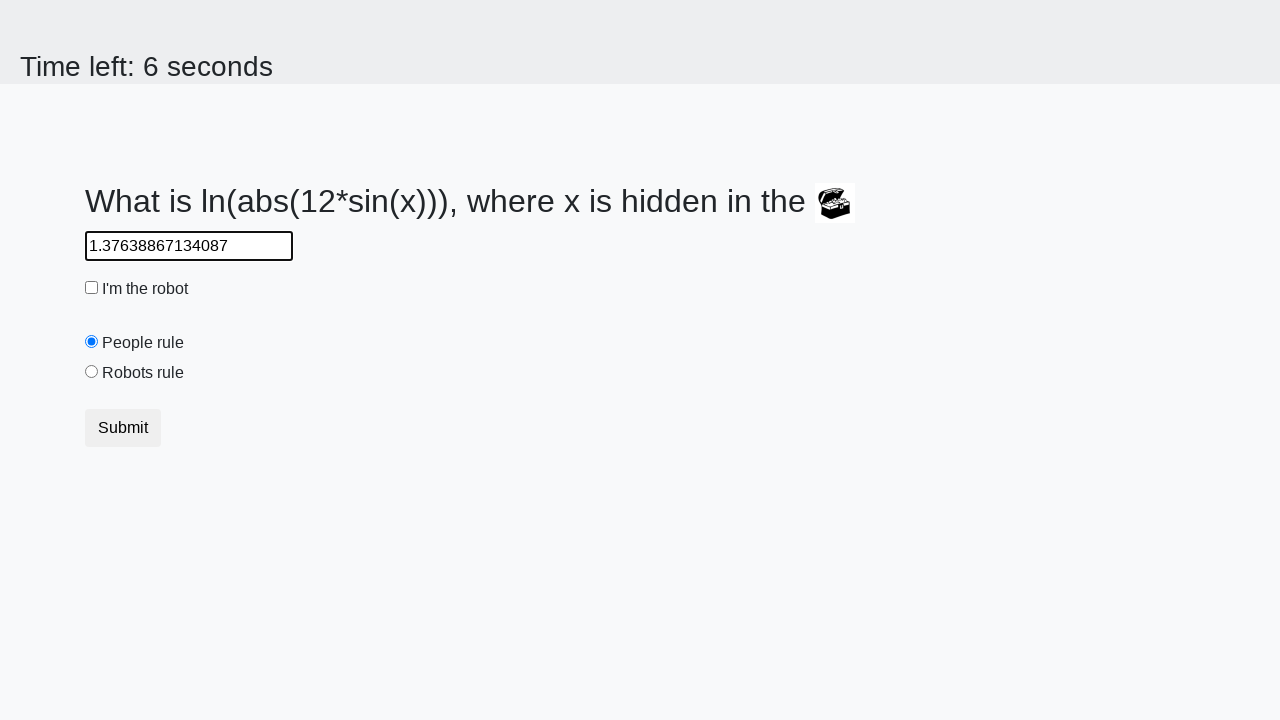

Clicked robot checkbox at (92, 288) on #robotCheckbox
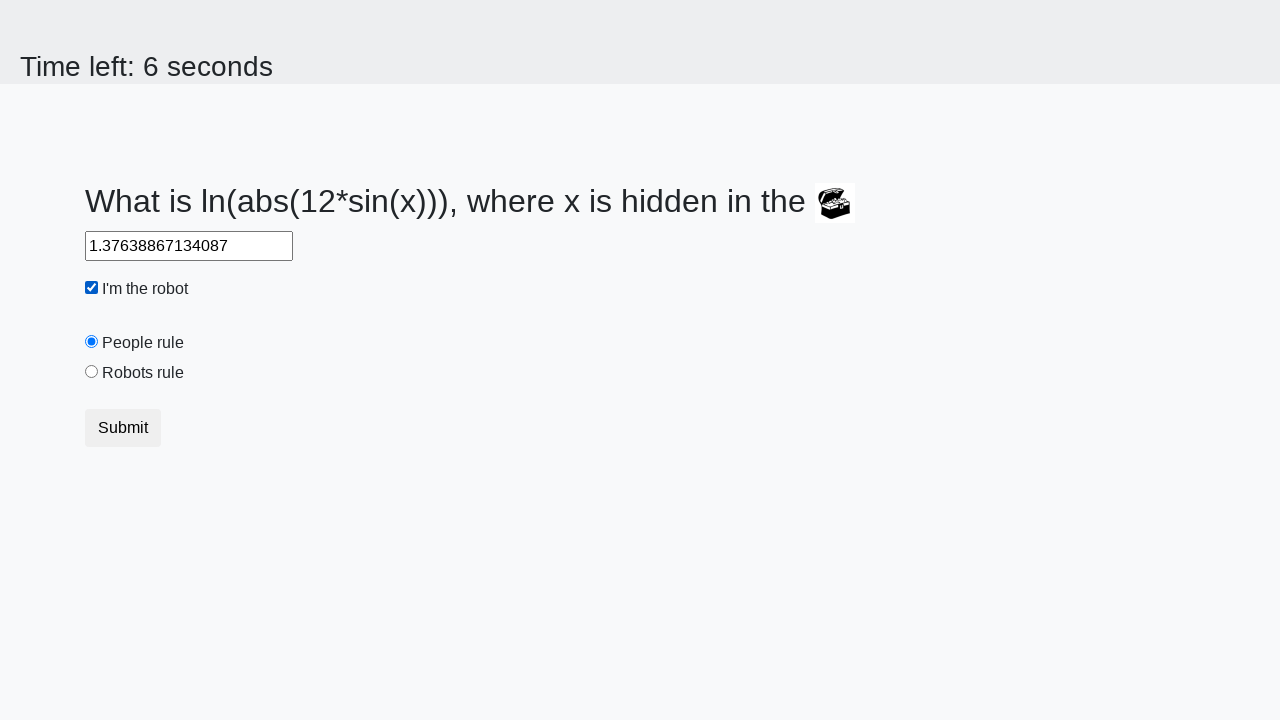

Clicked 'robots rule' radio button at (92, 372) on #robotsRule
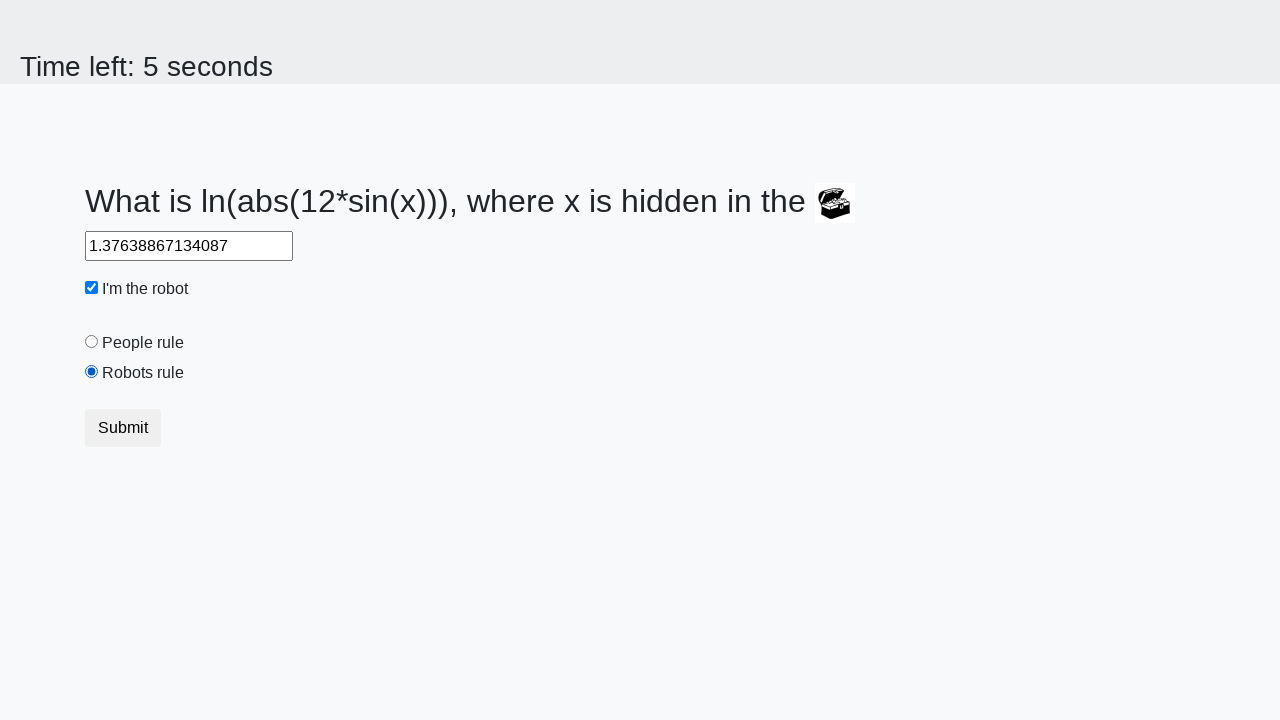

Clicked form submit button at (123, 428) on body > div > form > div > div > button
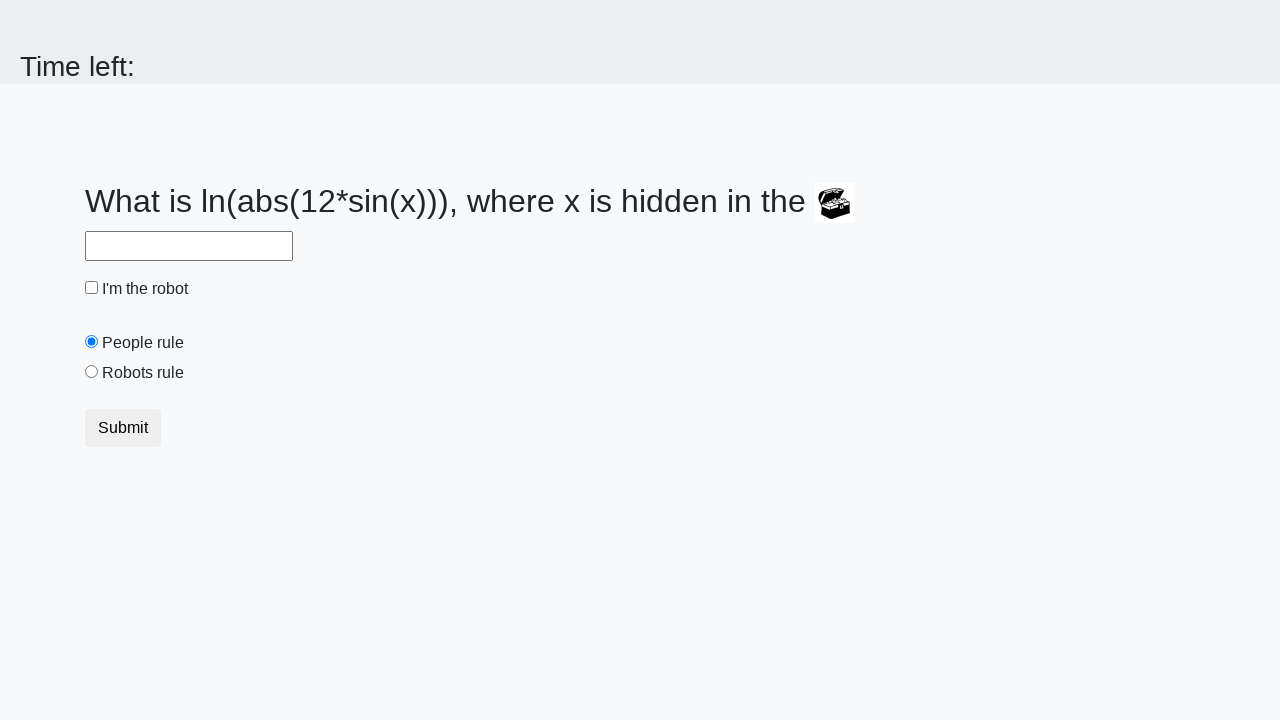

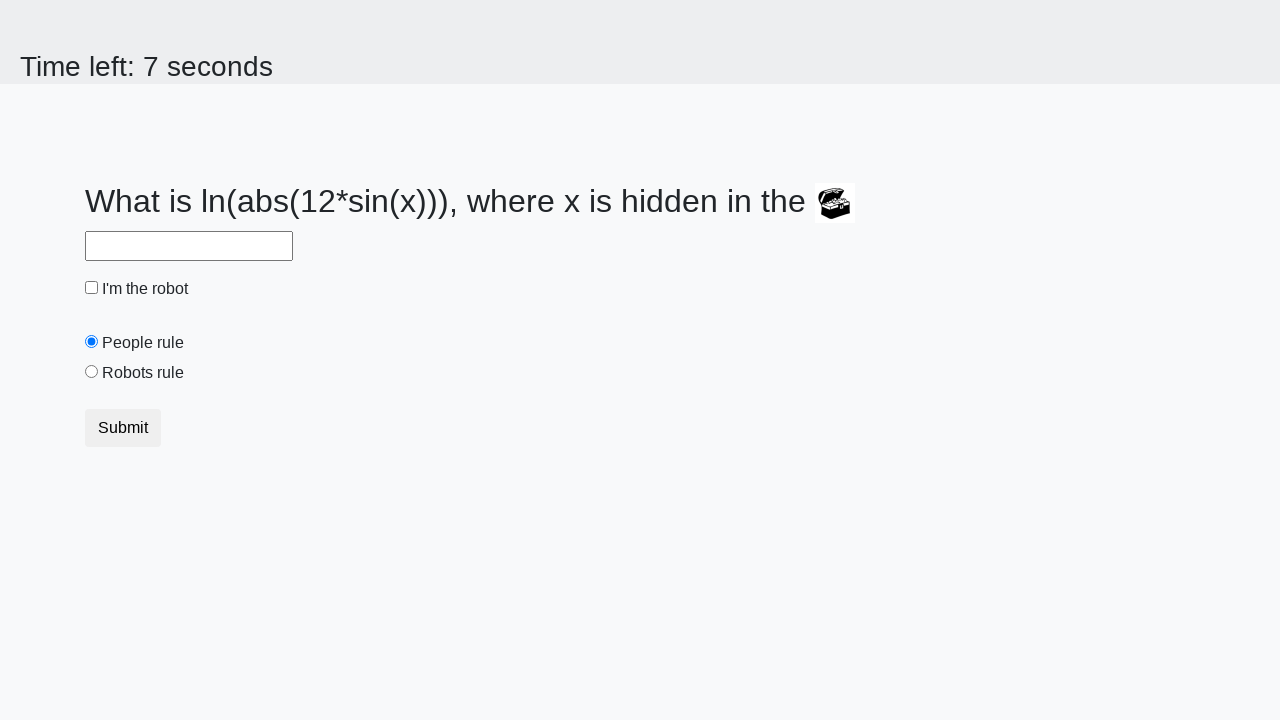